Tests jQuery UI menu navigation by clicking through menu items and performing hover actions on Music > Jazz > Modern menu path

Starting URL: https://jqueryui.com/menu/

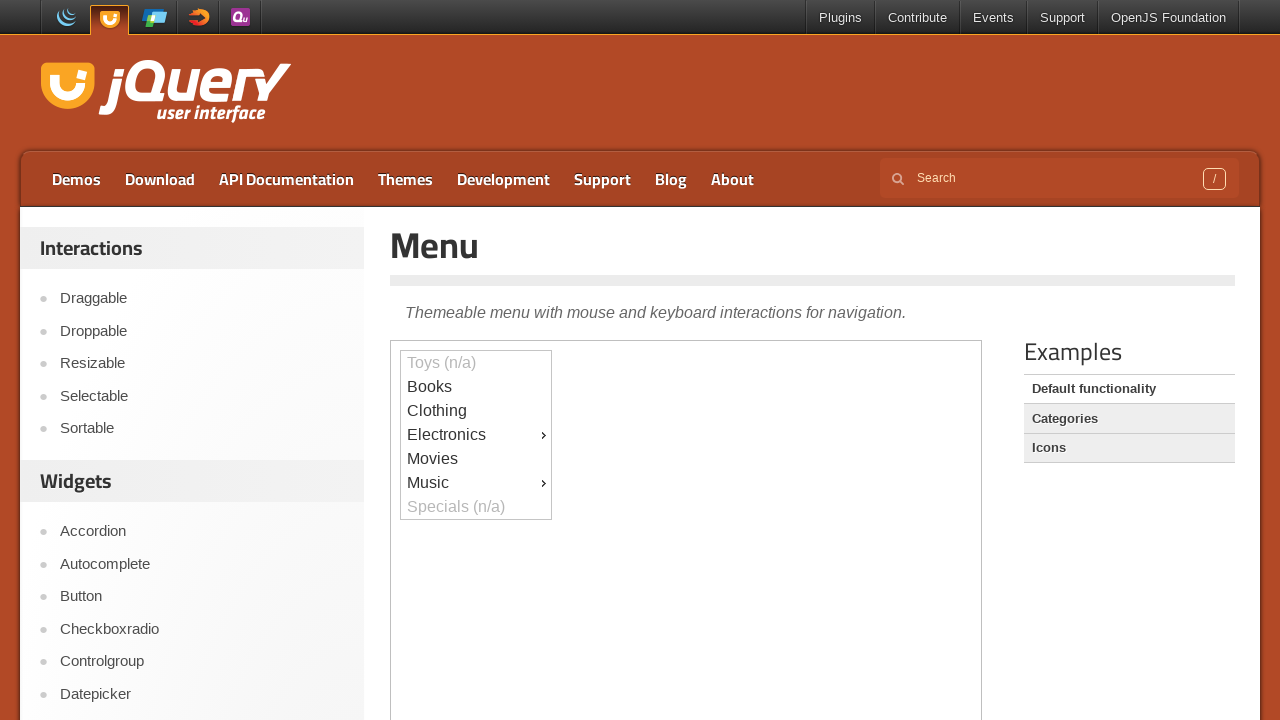

Located iframe containing menu demo
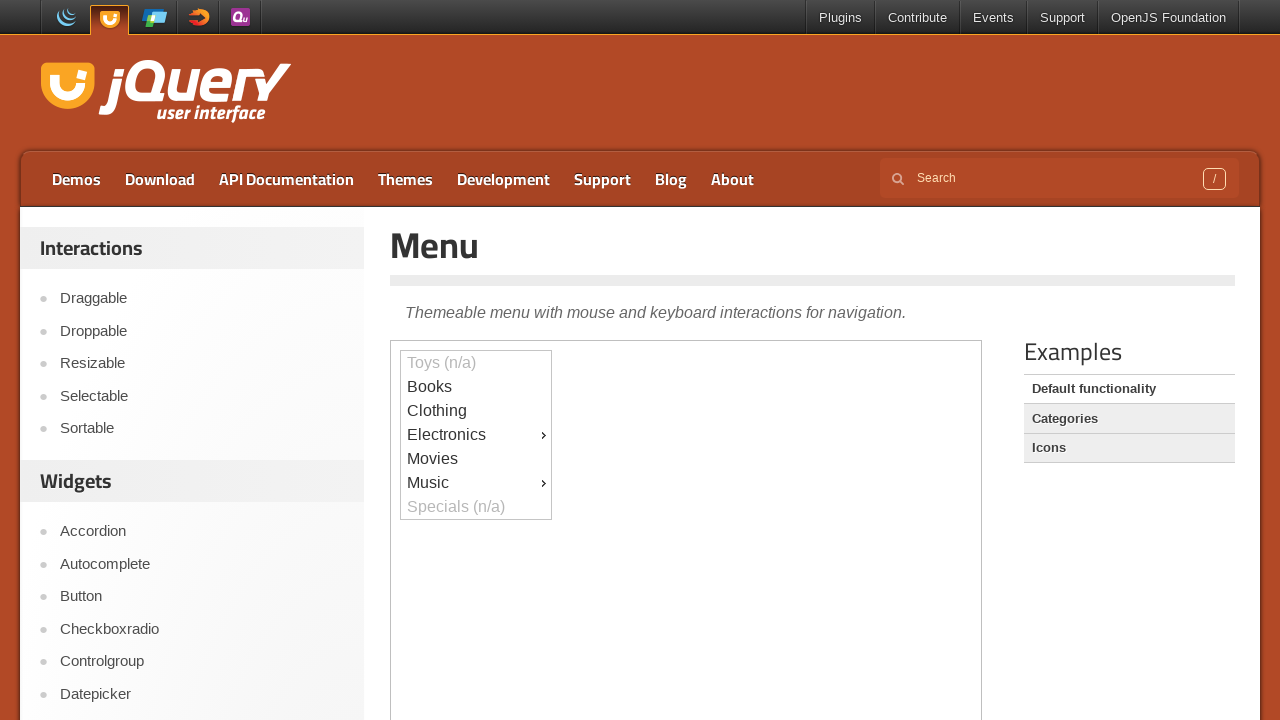

Clicked on Music menu item at (476, 483) on iframe >> nth=0 >> internal:control=enter-frame >> #ui-id-9
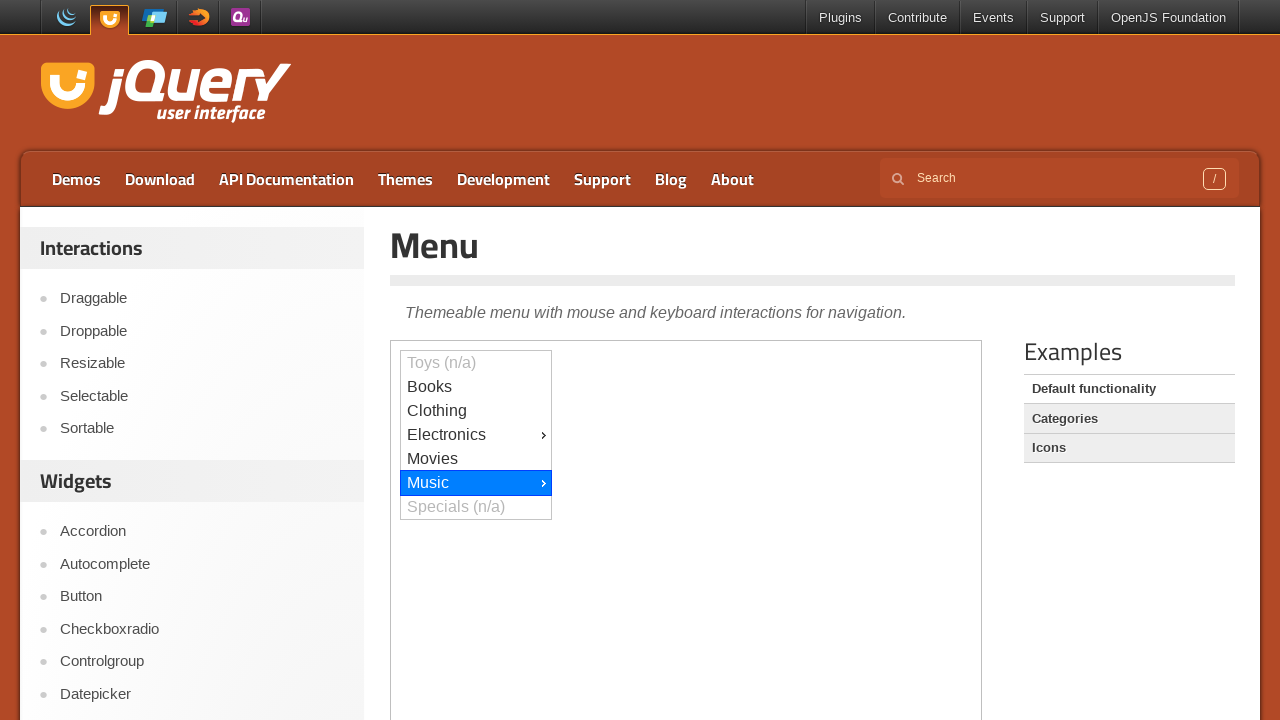

Clicked on Jazz submenu item at (627, 13) on iframe >> nth=0 >> internal:control=enter-frame >> #ui-id-13
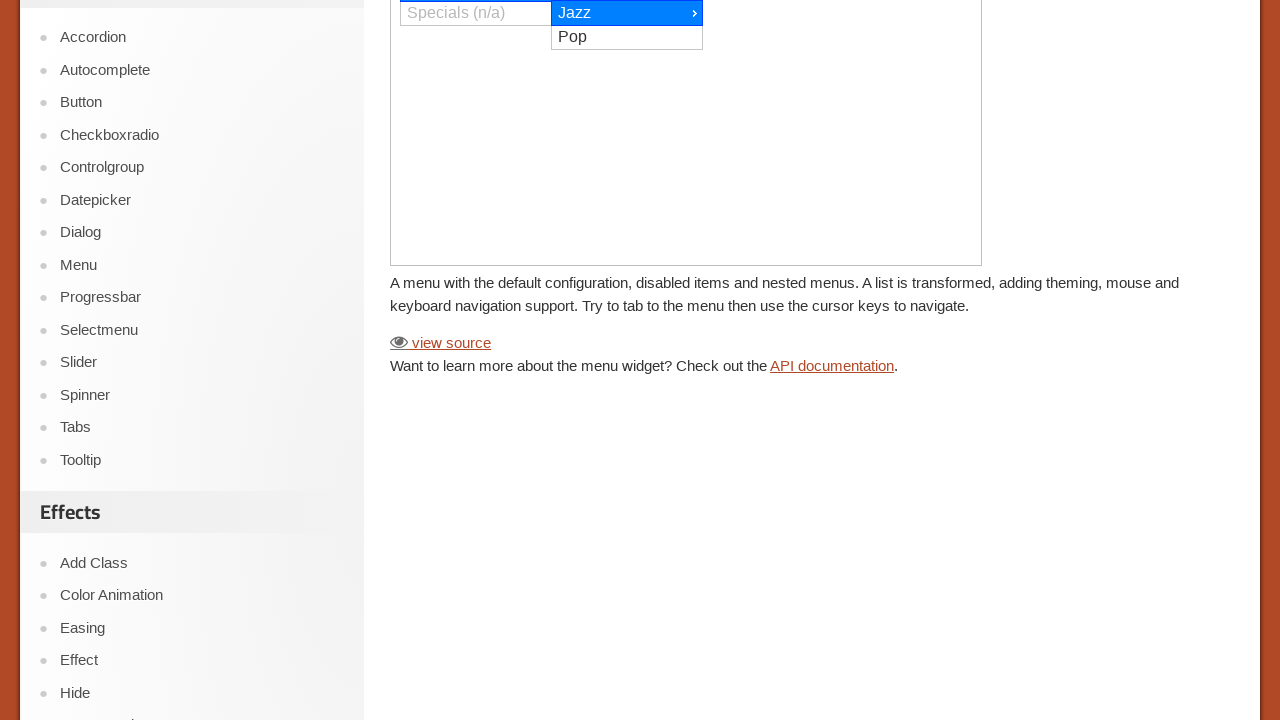

Clicked on Modern sub-submenu item at (778, 13) on iframe >> nth=0 >> internal:control=enter-frame >> #ui-id-16
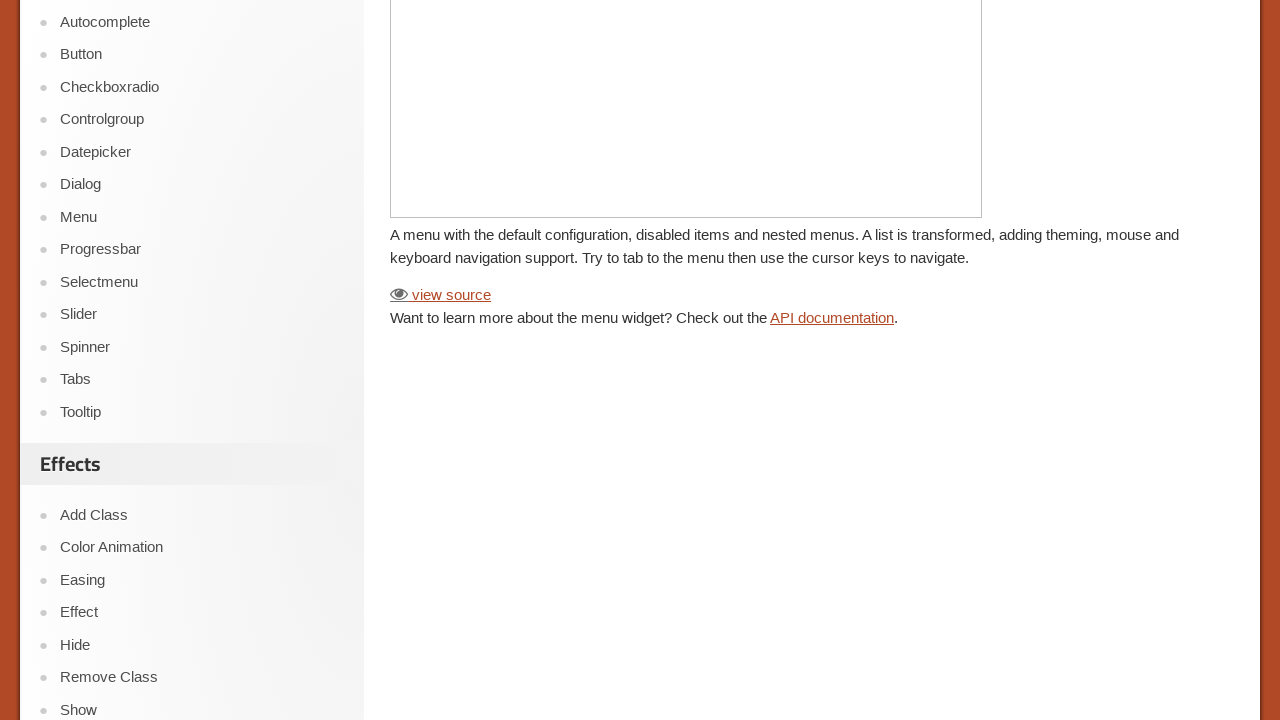

Hovered over Music menu item at (476, 361) on iframe >> nth=0 >> internal:control=enter-frame >> #ui-id-9
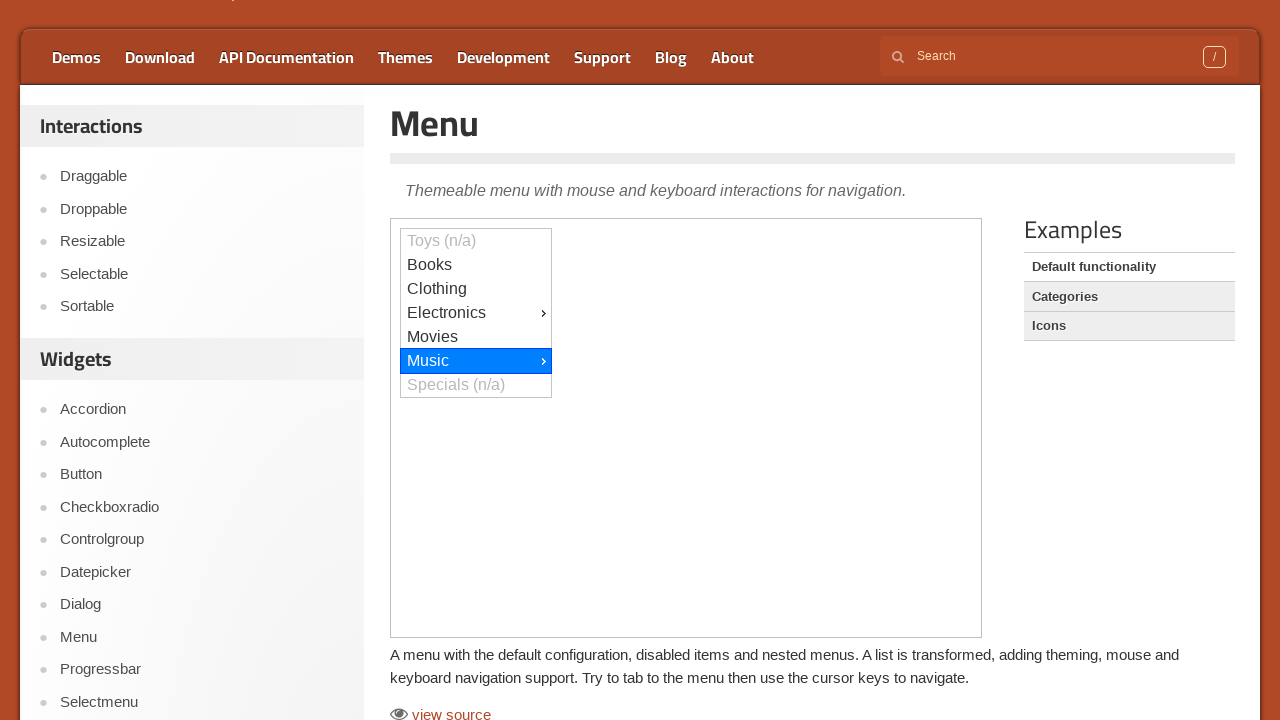

Hovered over Jazz submenu item at (627, 13) on iframe >> nth=0 >> internal:control=enter-frame >> #ui-id-13
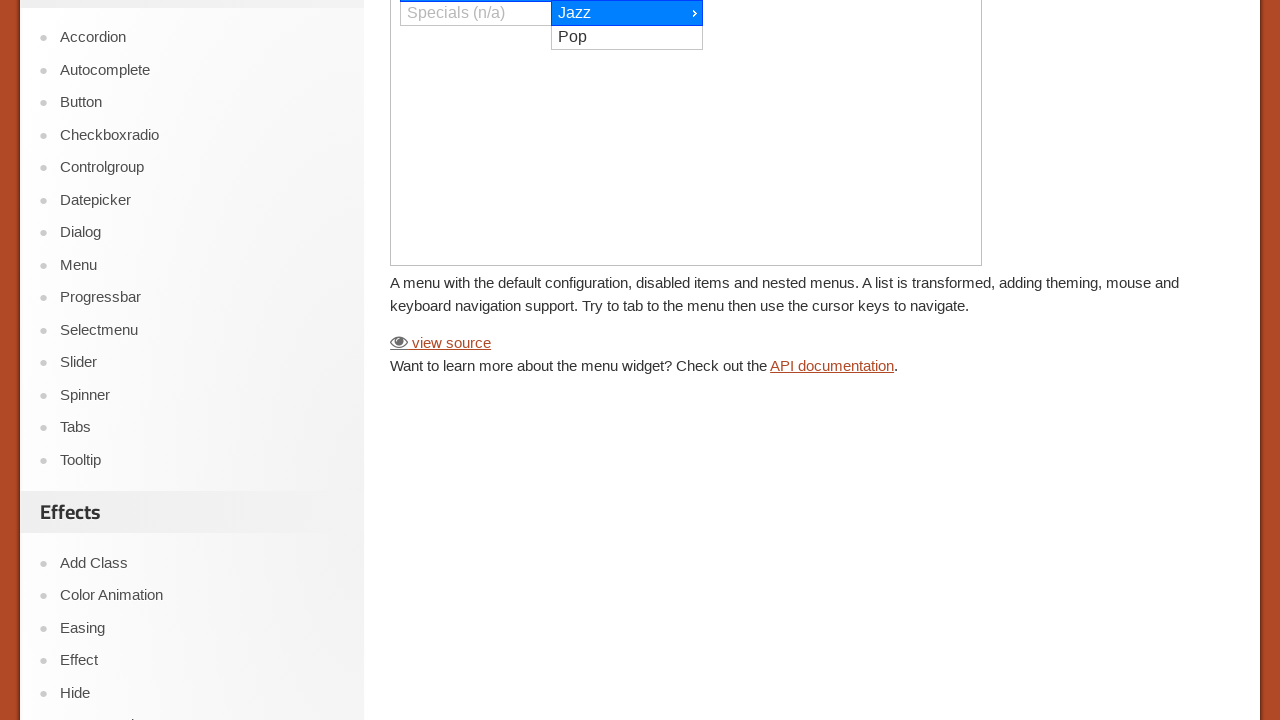

Hovered over Modern sub-submenu item at (778, 13) on iframe >> nth=0 >> internal:control=enter-frame >> #ui-id-16
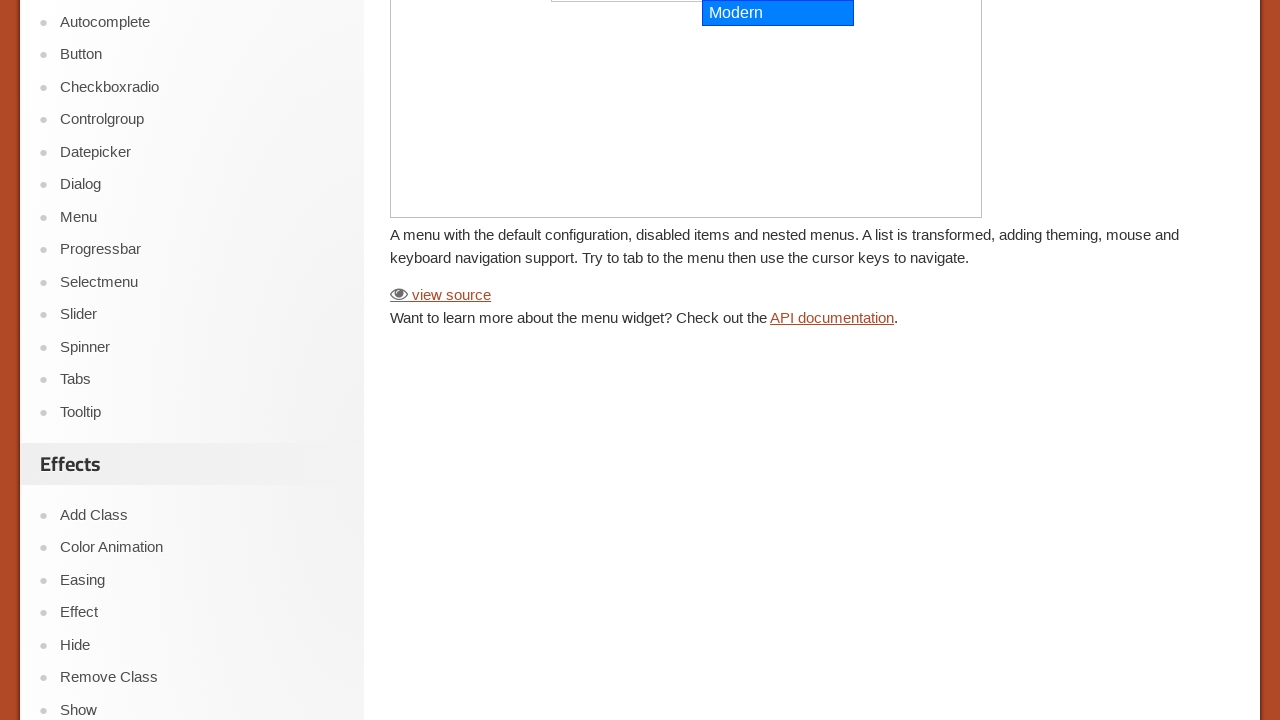

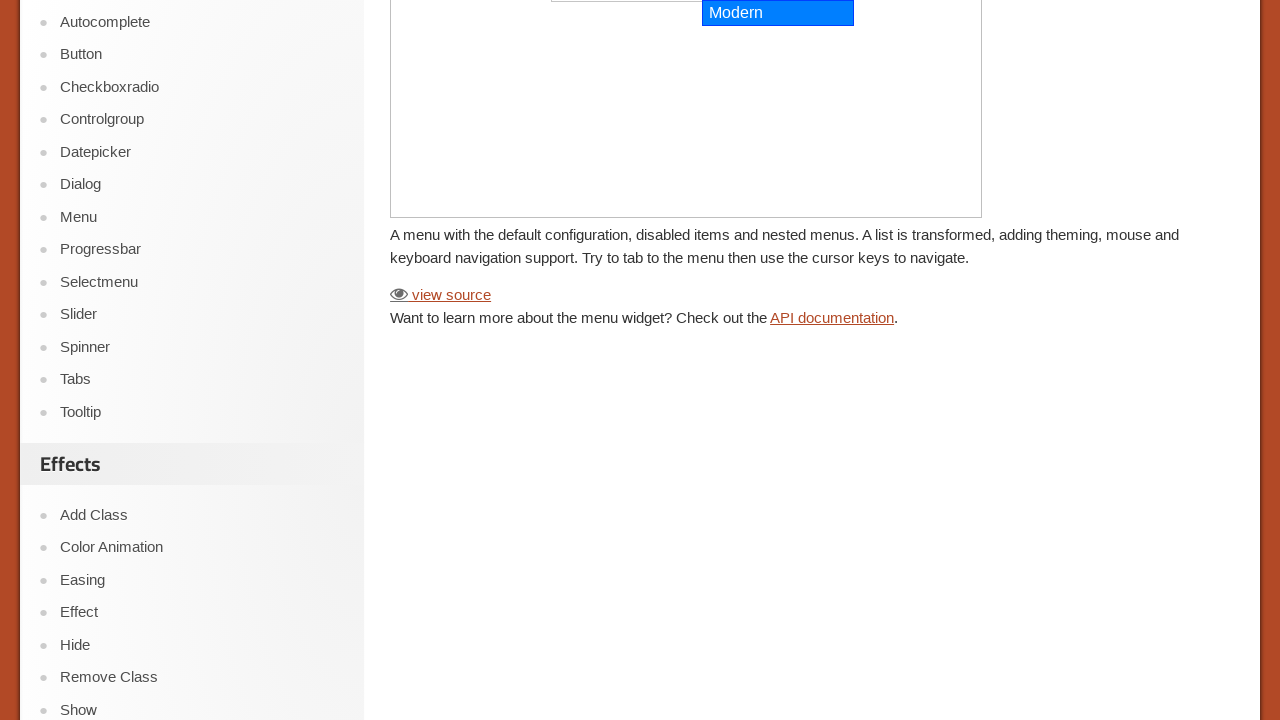